Tests handling of a confirmation JavaScript alert by clicking the confirm button, accepting the confirmation, and verifying the result

Starting URL: http://the-internet.herokuapp.com/javascript_alerts

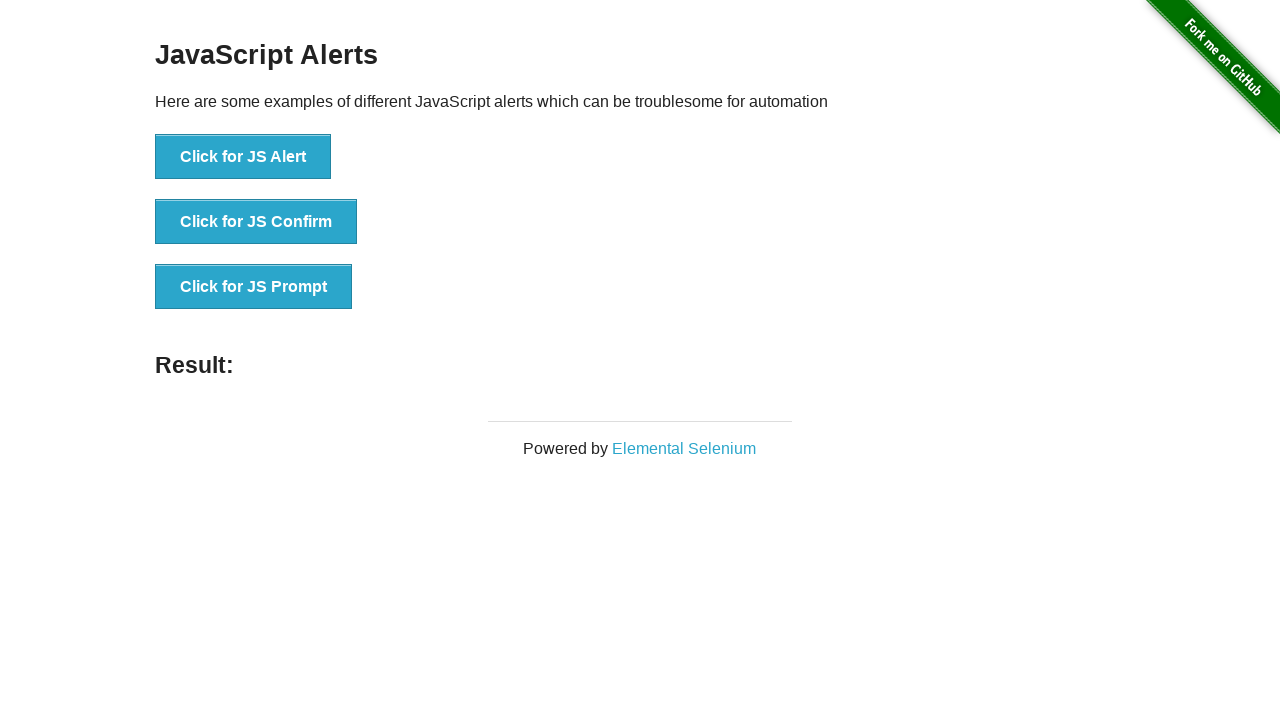

Set up dialog handler to accept confirmation alerts
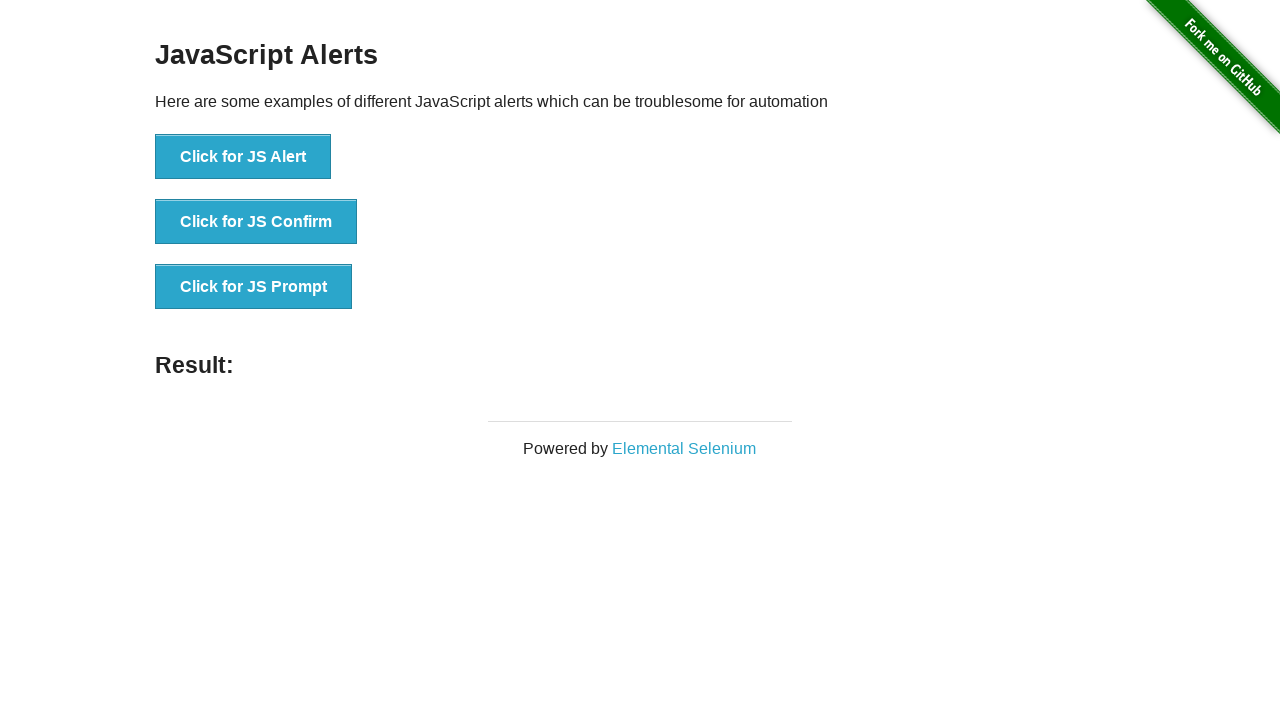

Clicked 'Click for JS Confirm' button to trigger confirmation alert at (256, 222) on xpath=//button[text()='Click for JS Confirm']
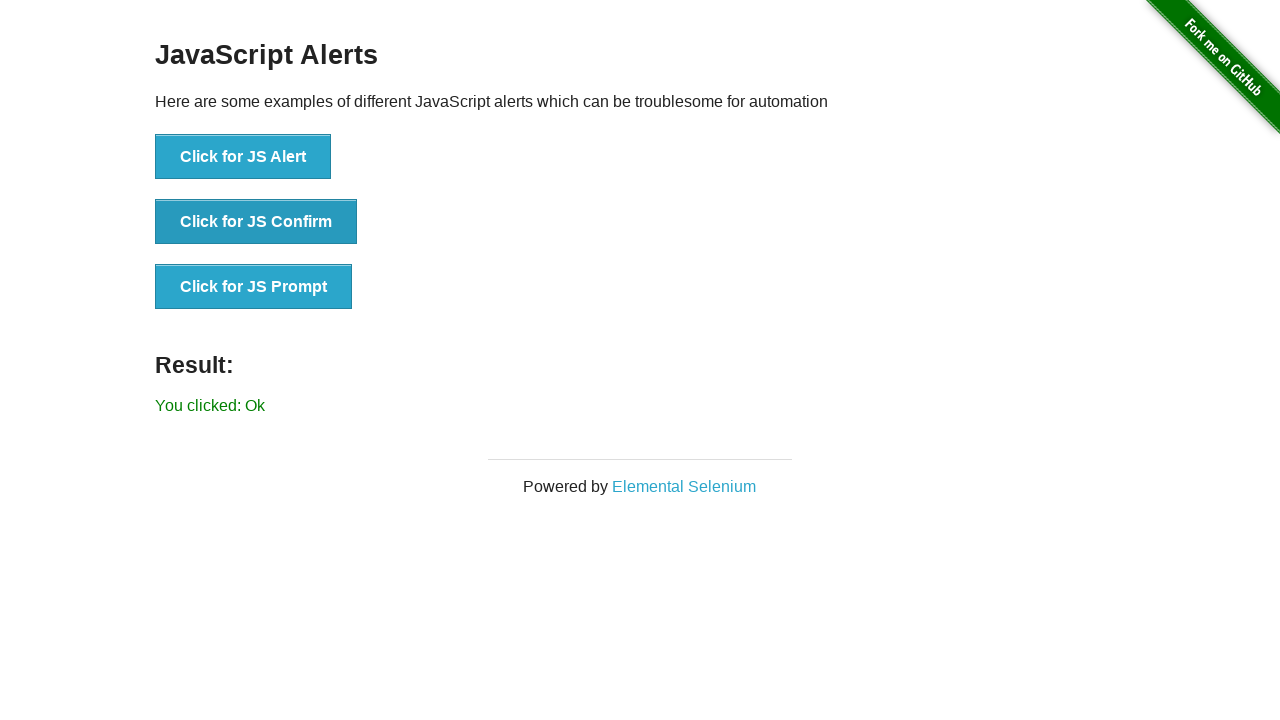

Result element appeared on page after confirming alert
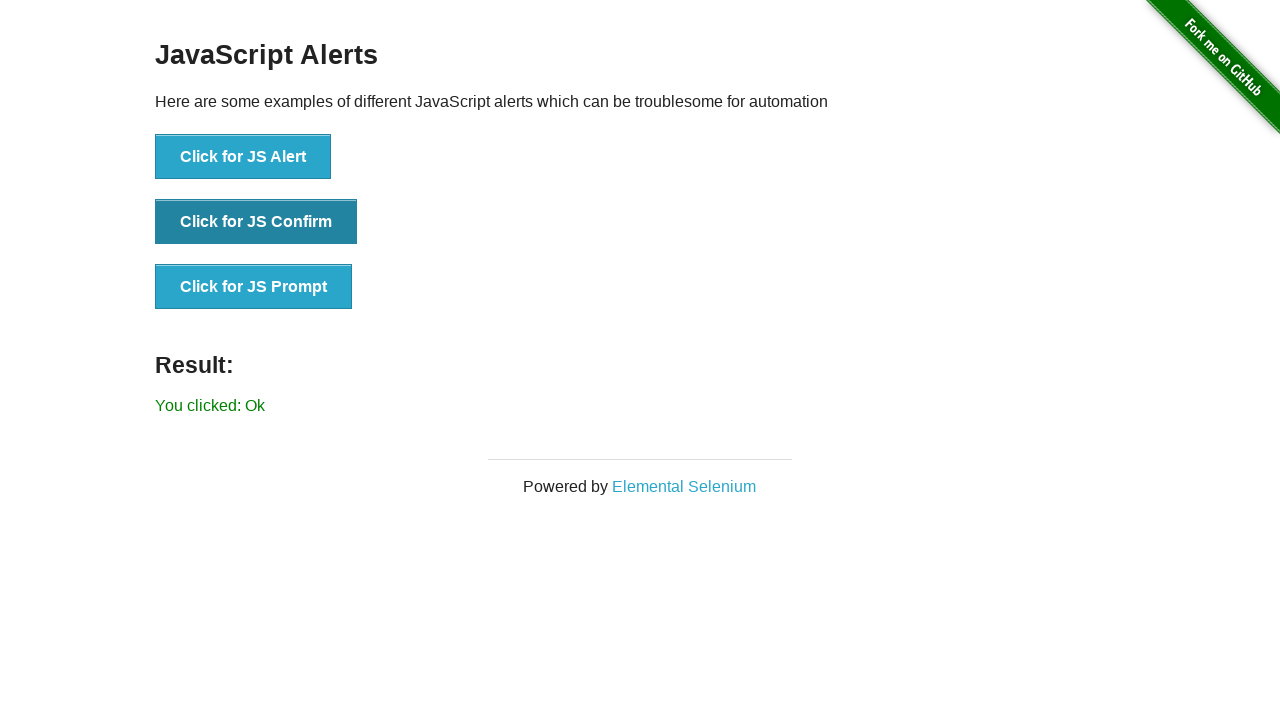

Retrieved result text from page
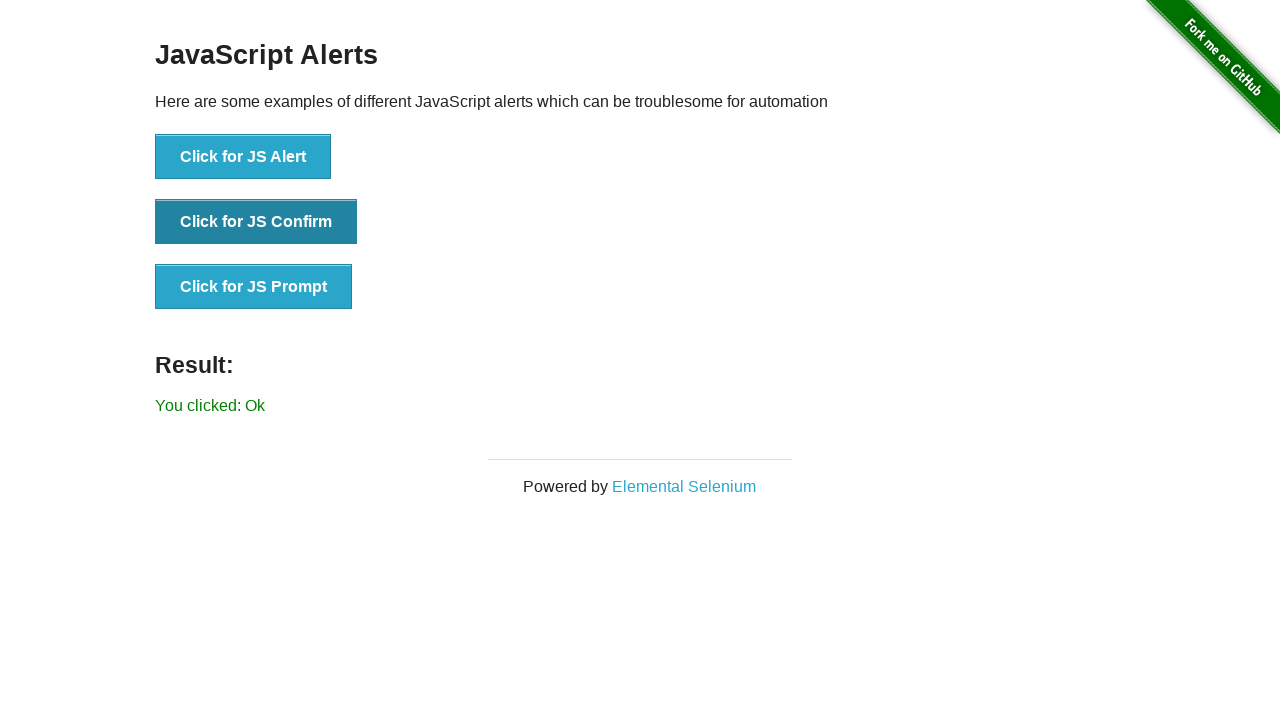

Verified result text equals 'You clicked: Ok'
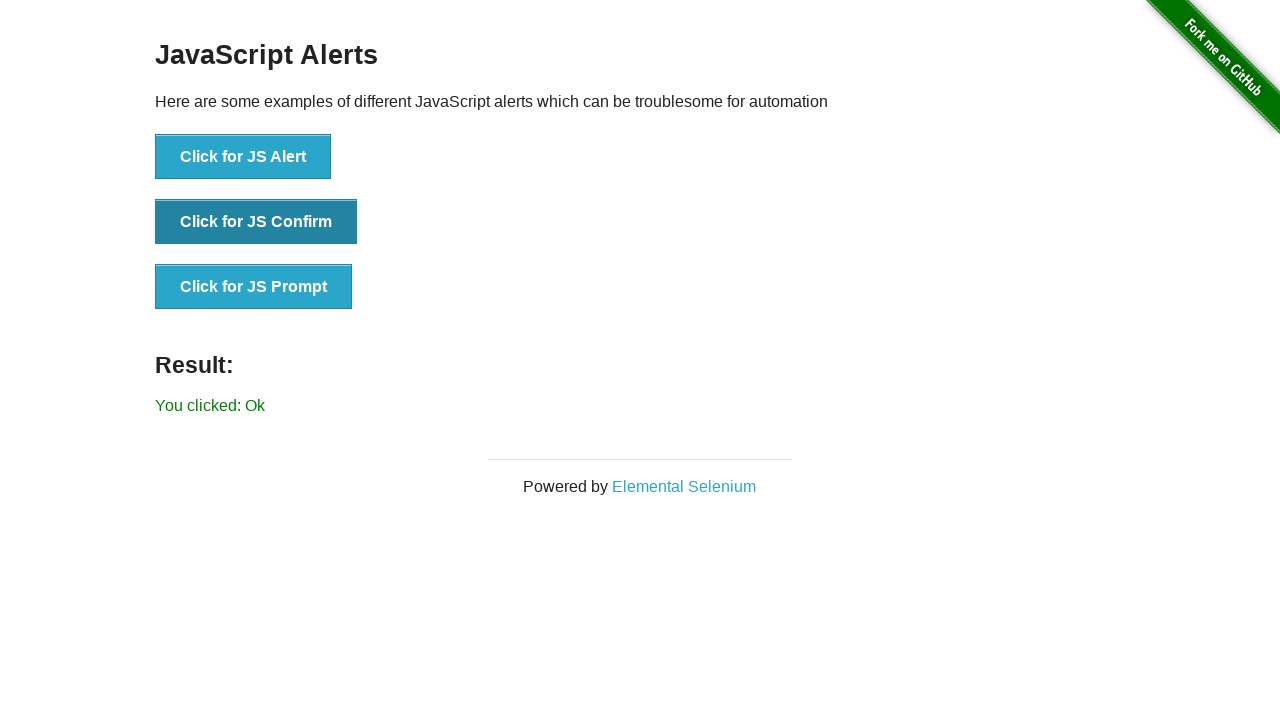

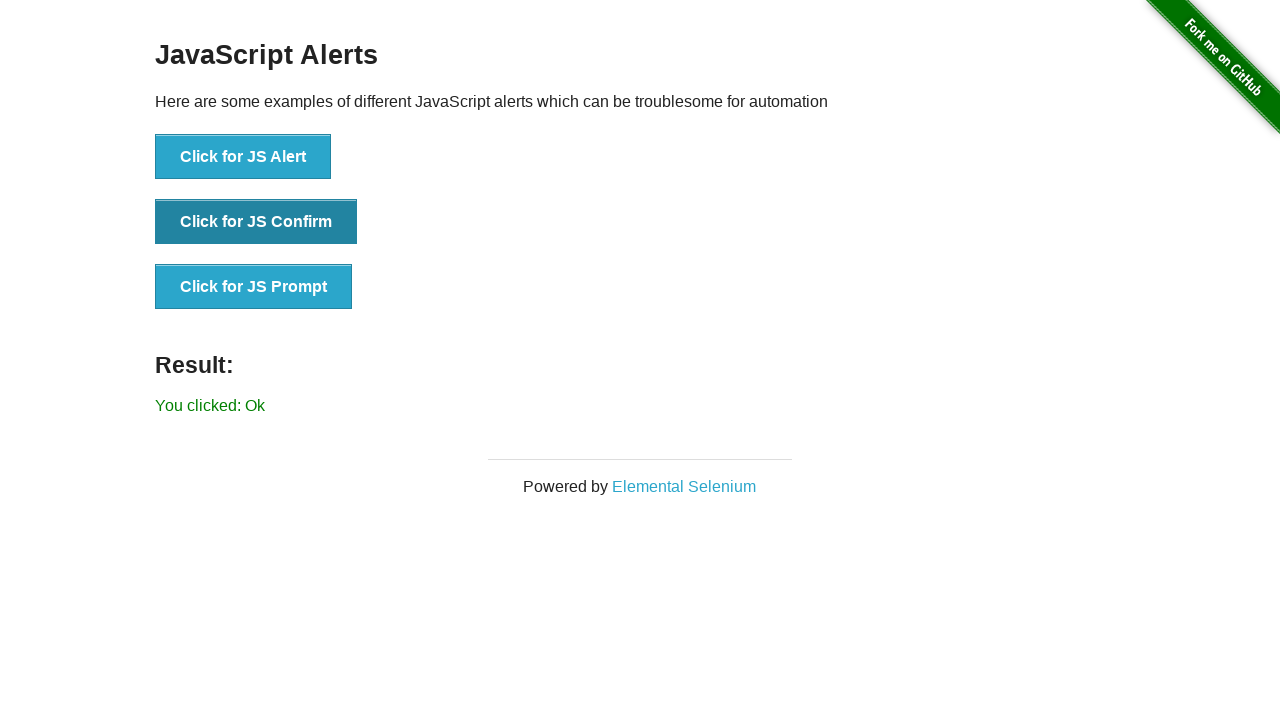